Tests an online calculator by performing various arithmetic operations using canvas-based button clicks within an iframe

Starting URL: https://www.online-calculator.com/full-screen-calculator/

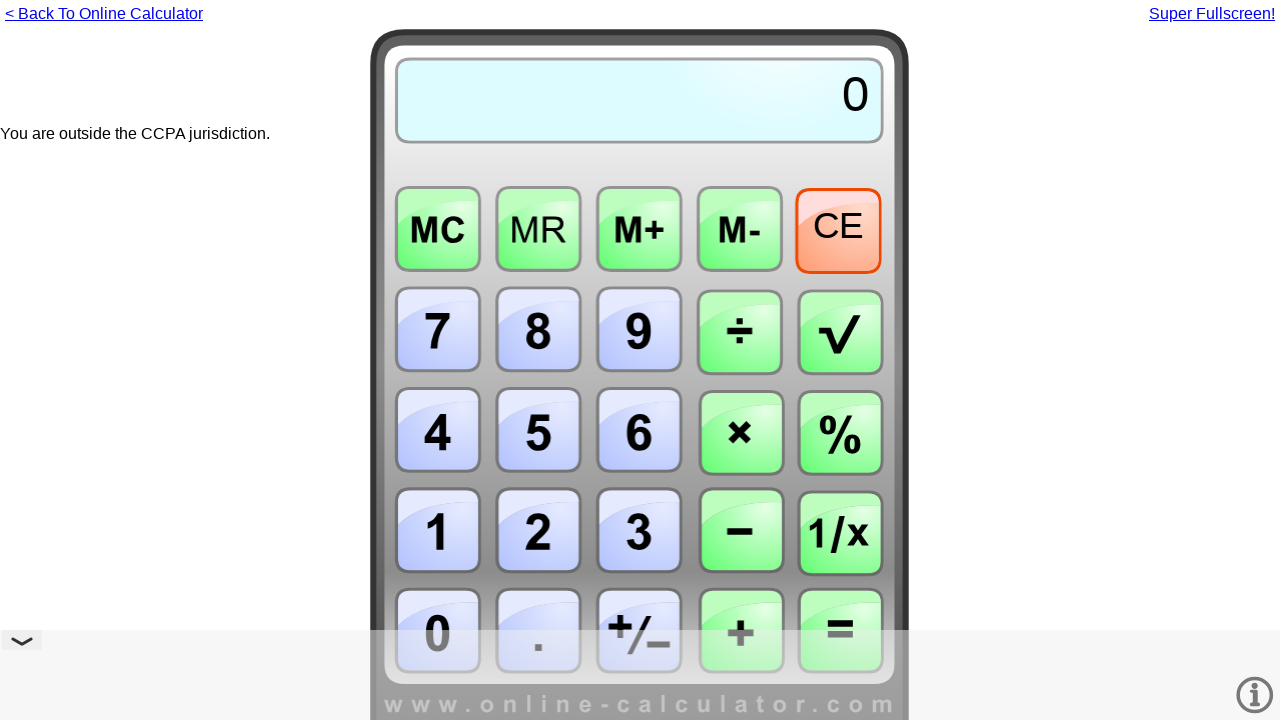

Located iframe#fullframe element
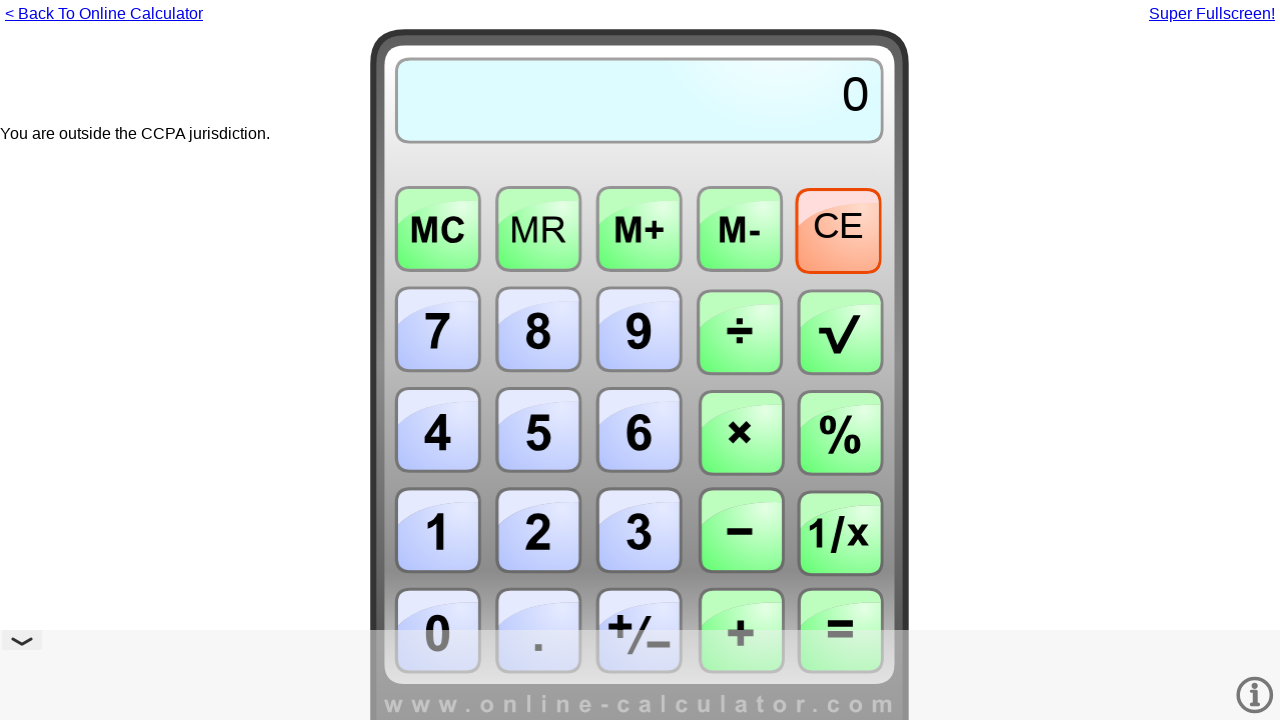

Switched to iframe content frame
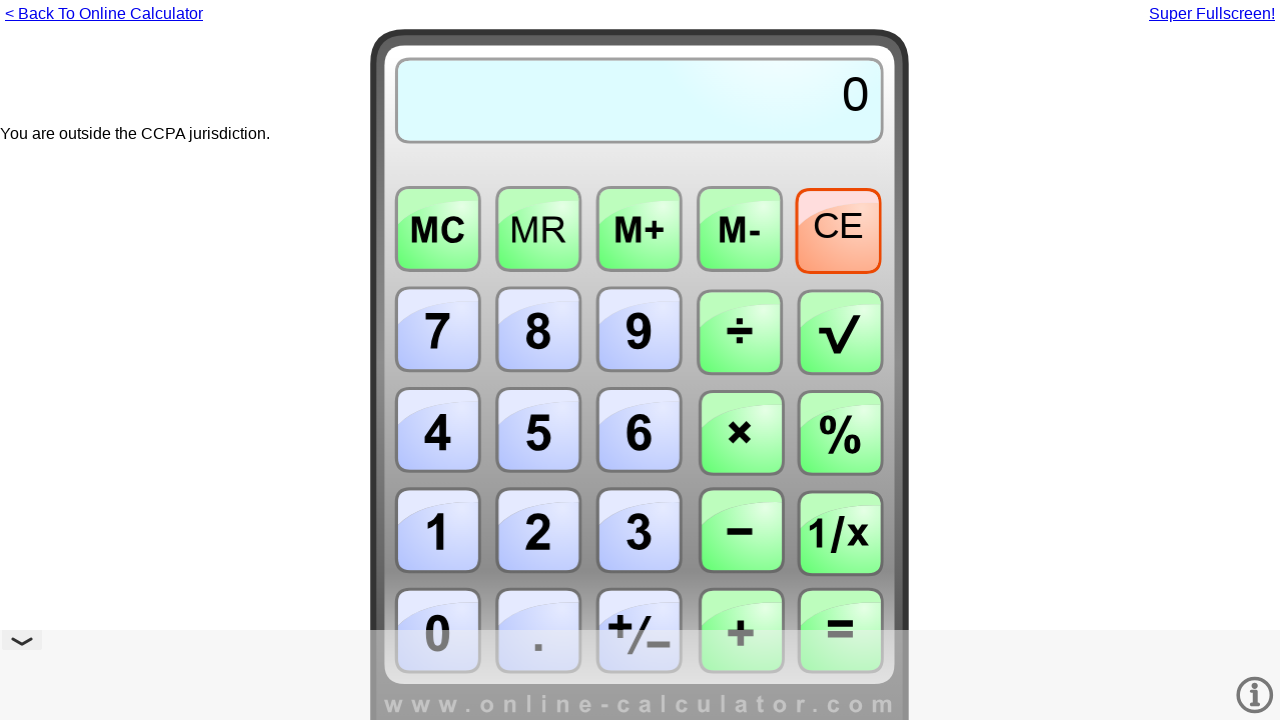

Canvas element loaded and ready
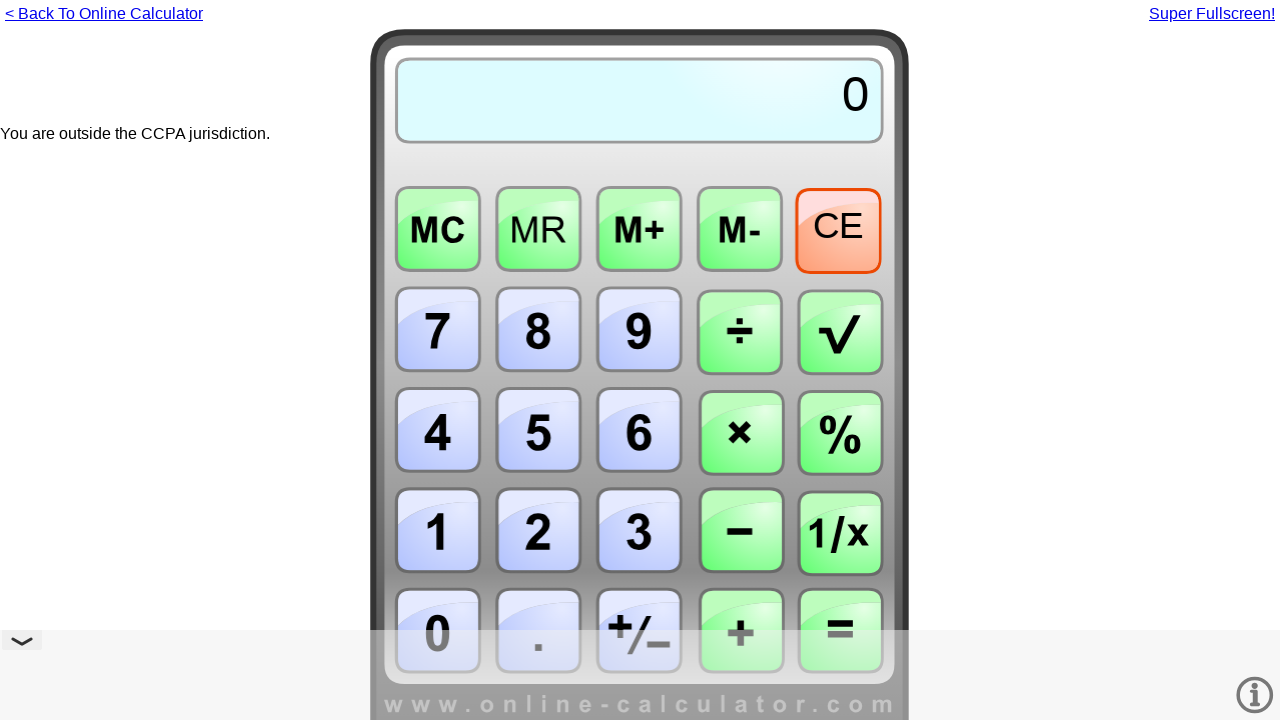

Clicked button 1 on calculator
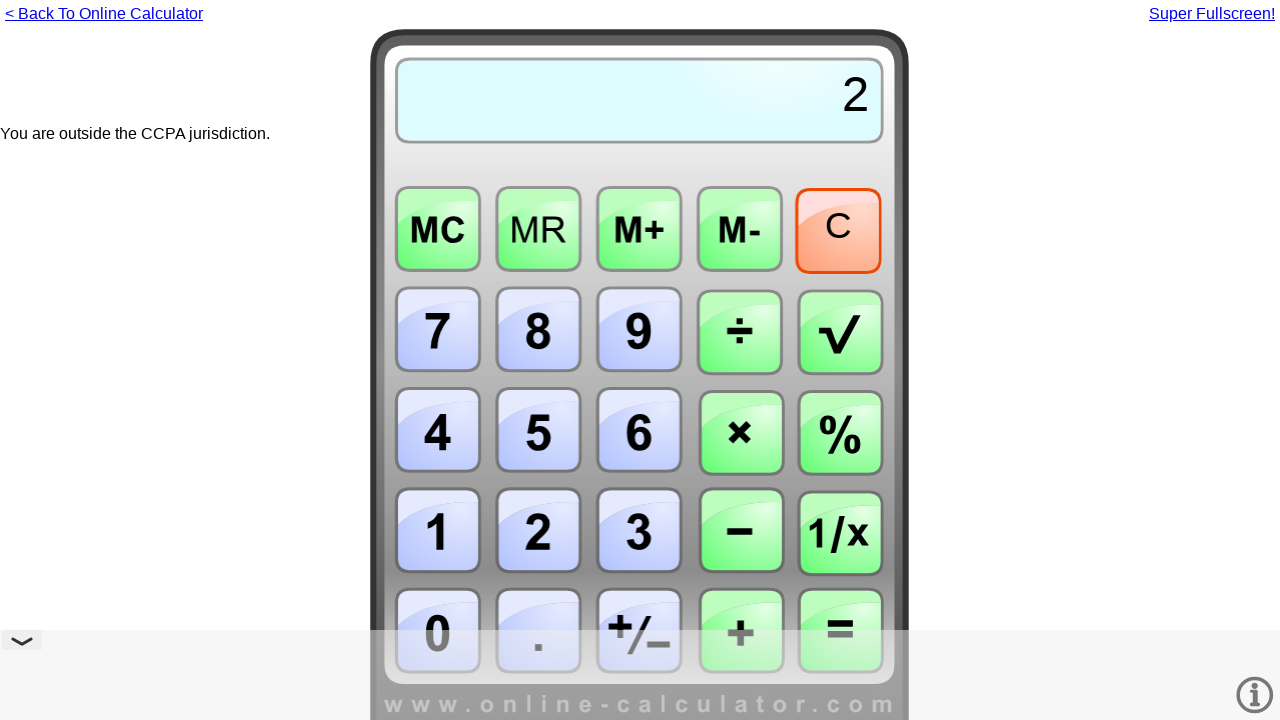

Clicked button 2 on calculator
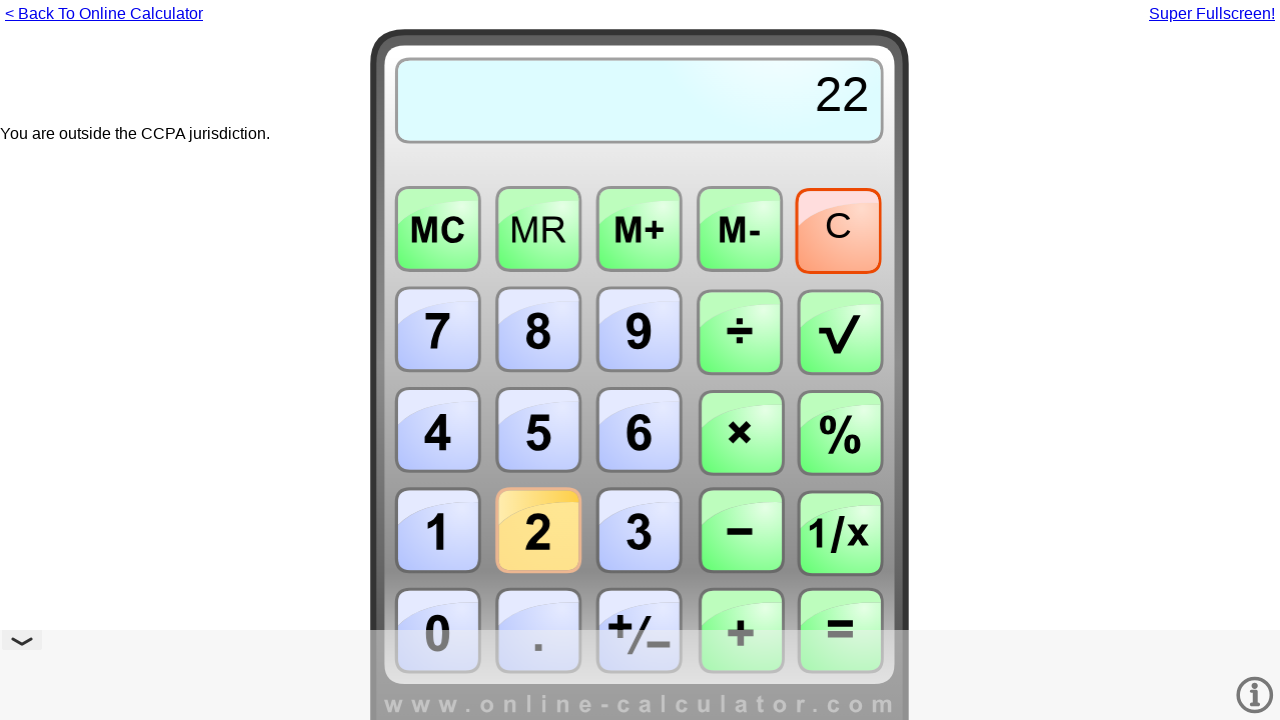

Clicked button 3 on calculator
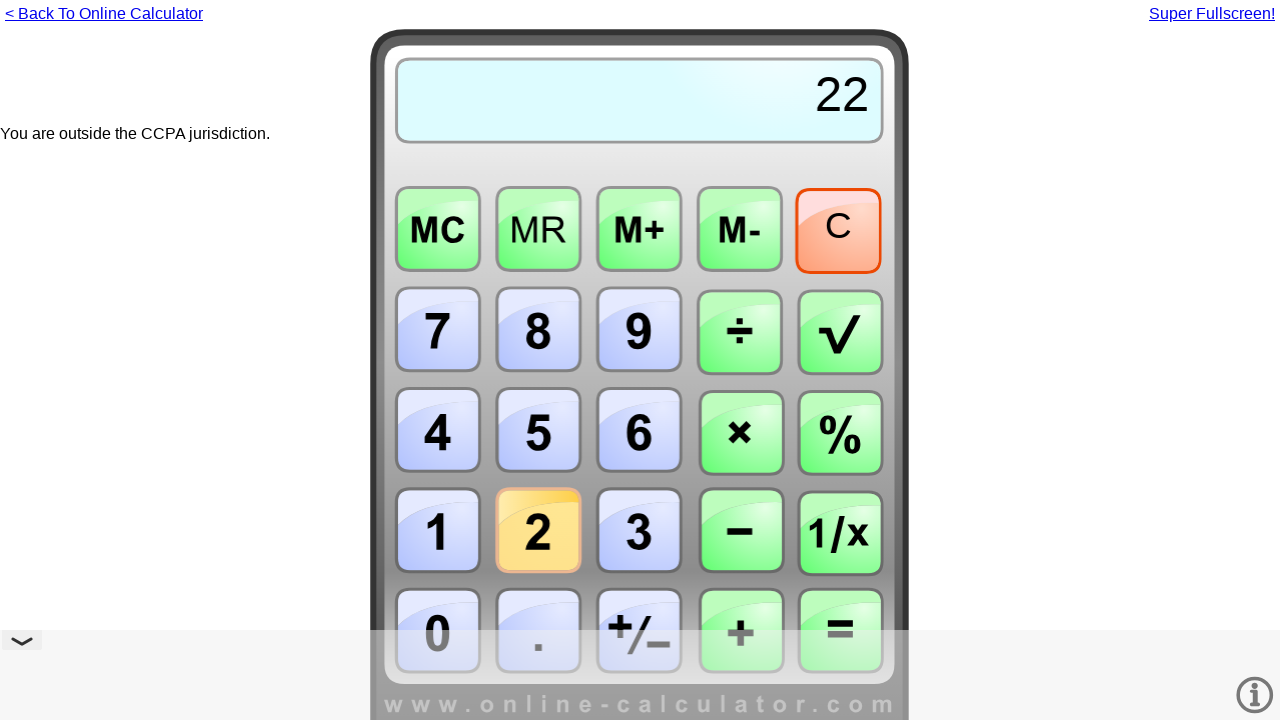

Clicked plus (+) operator button
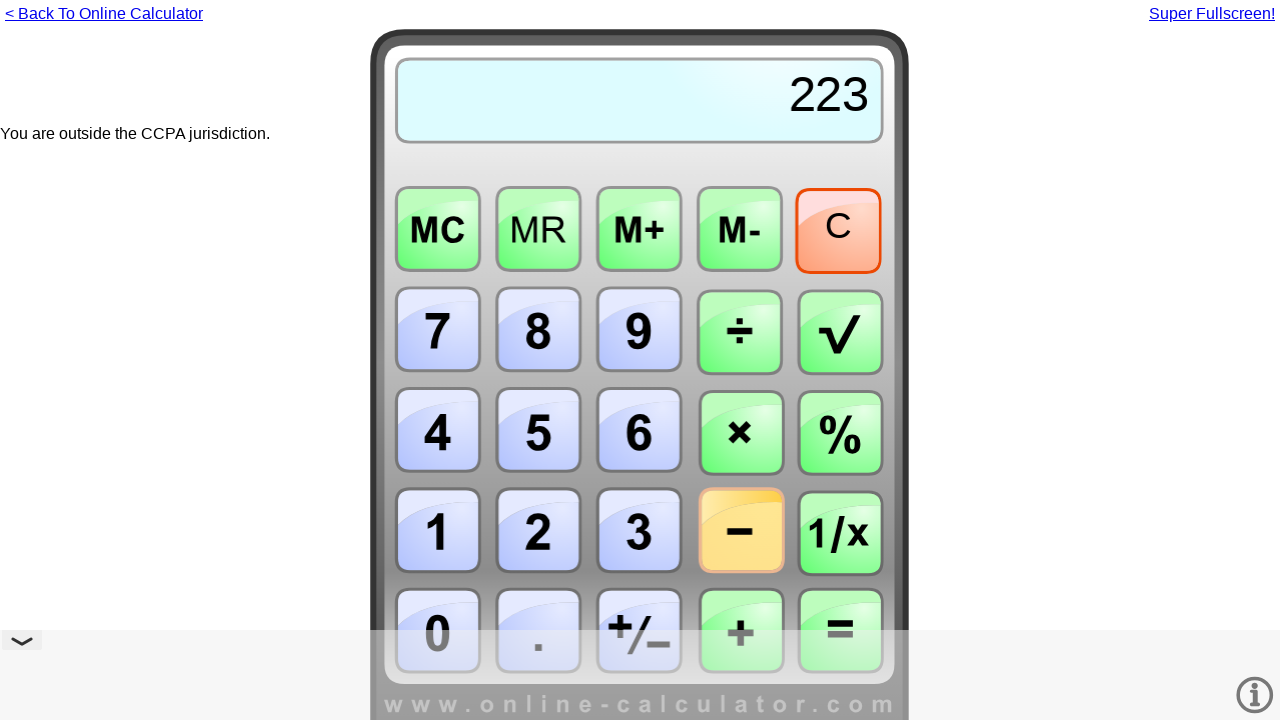

Clicked button 4 on calculator
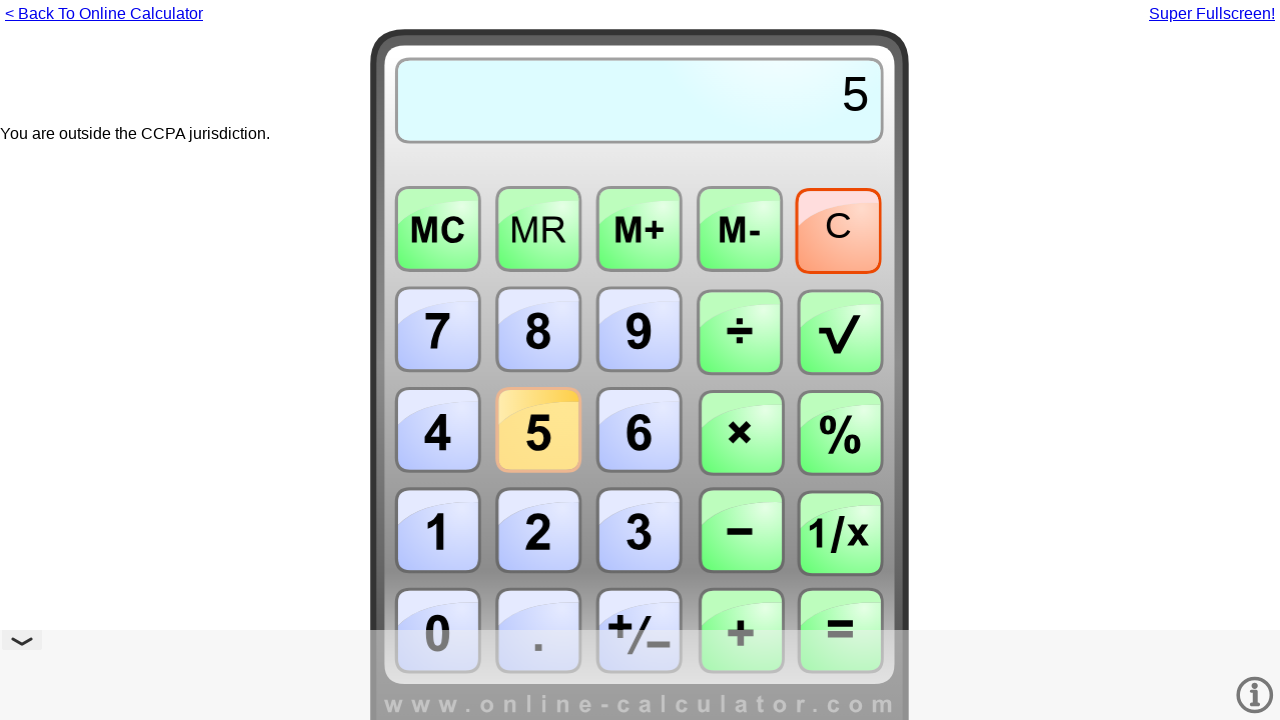

Clicked button 5 on calculator
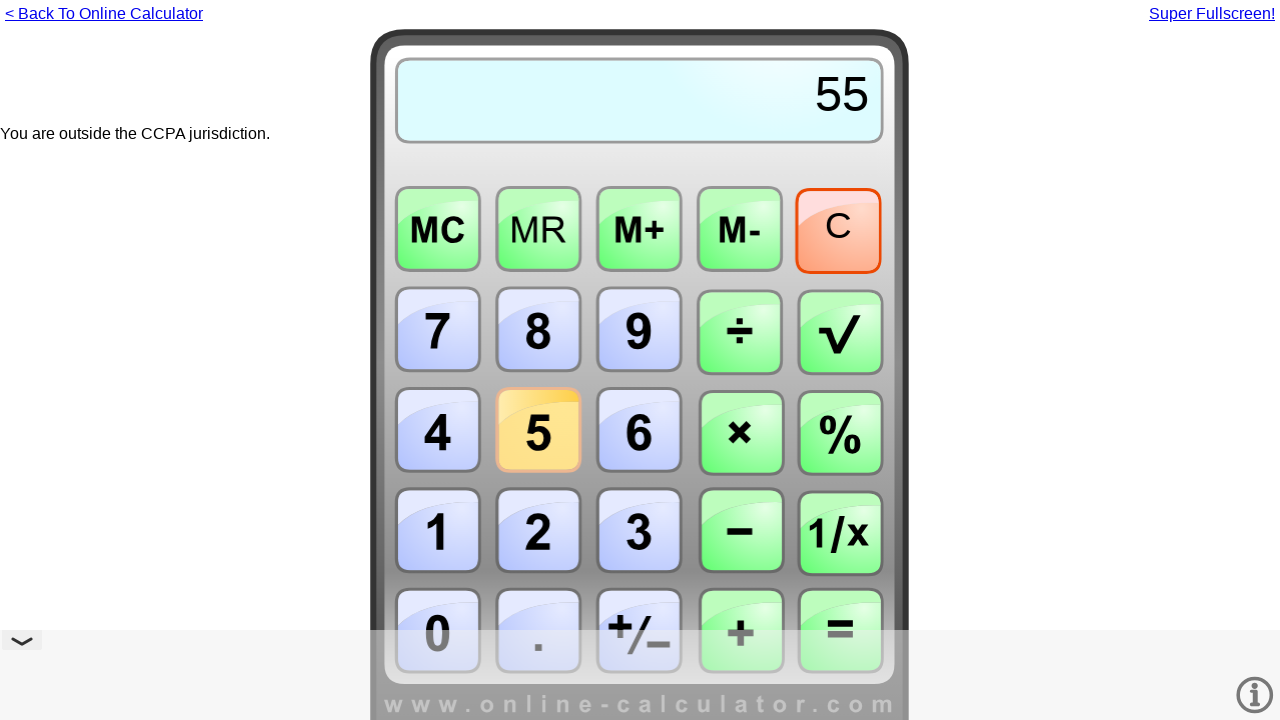

Clicked button 6 on calculator
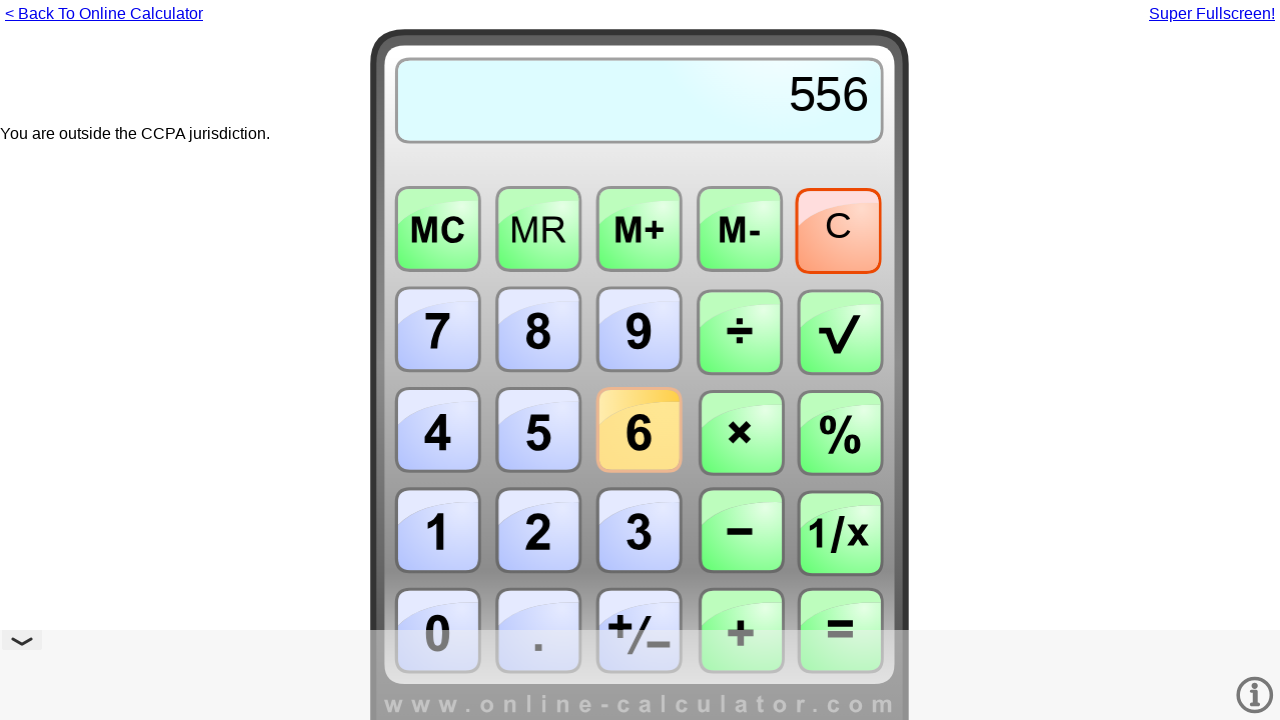

Clicked equals (=) button to calculate 123 + 456
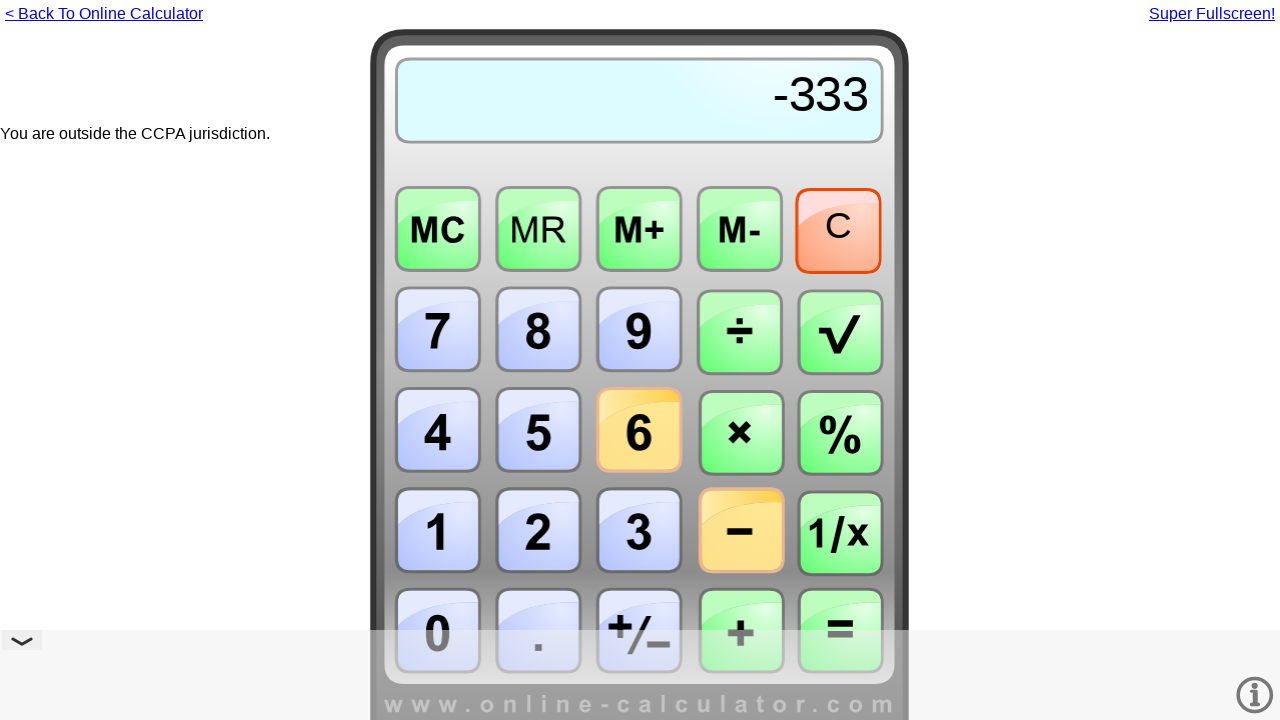

Clicked clear (CE) button to reset calculator
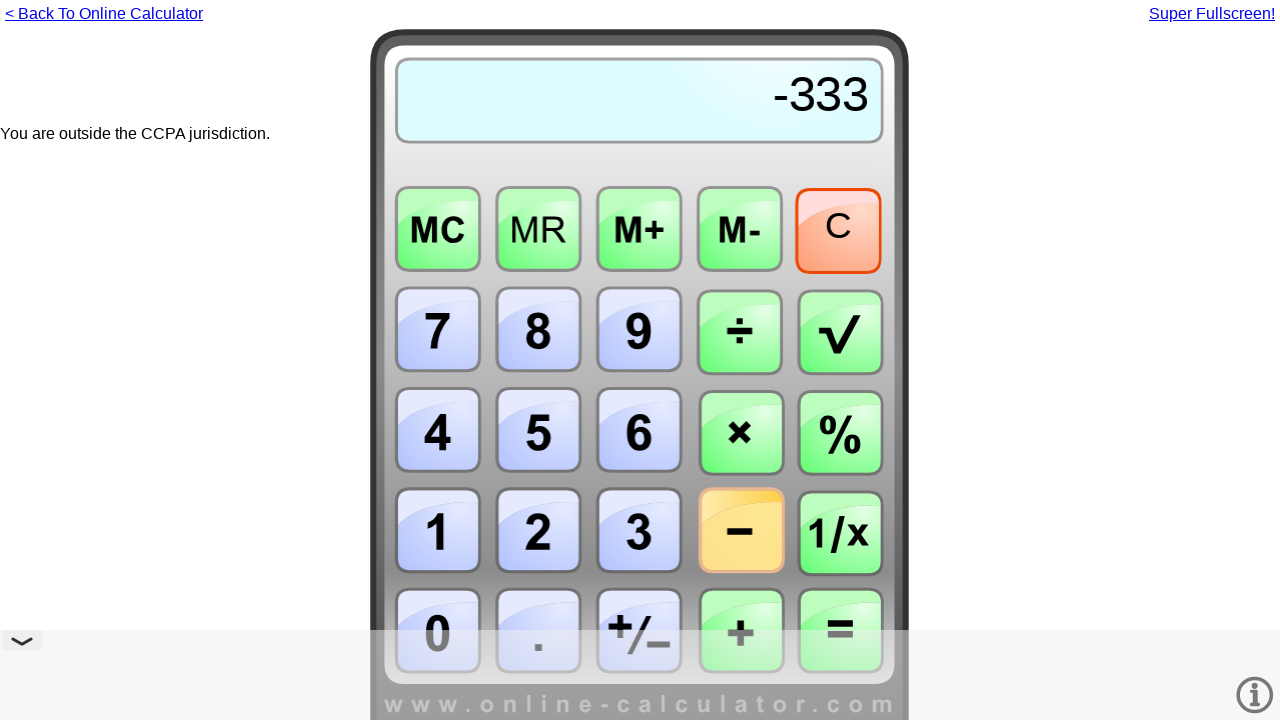

Clicked button 8 on calculator
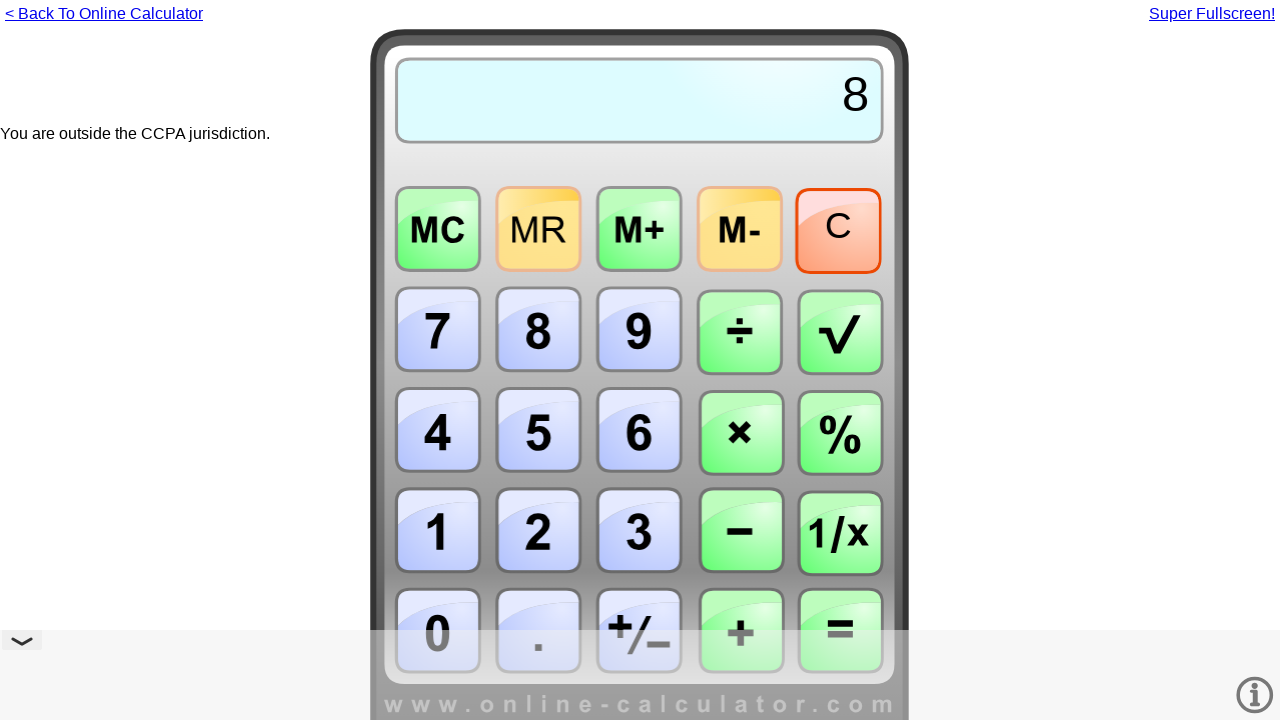

Clicked divide (/) operator button
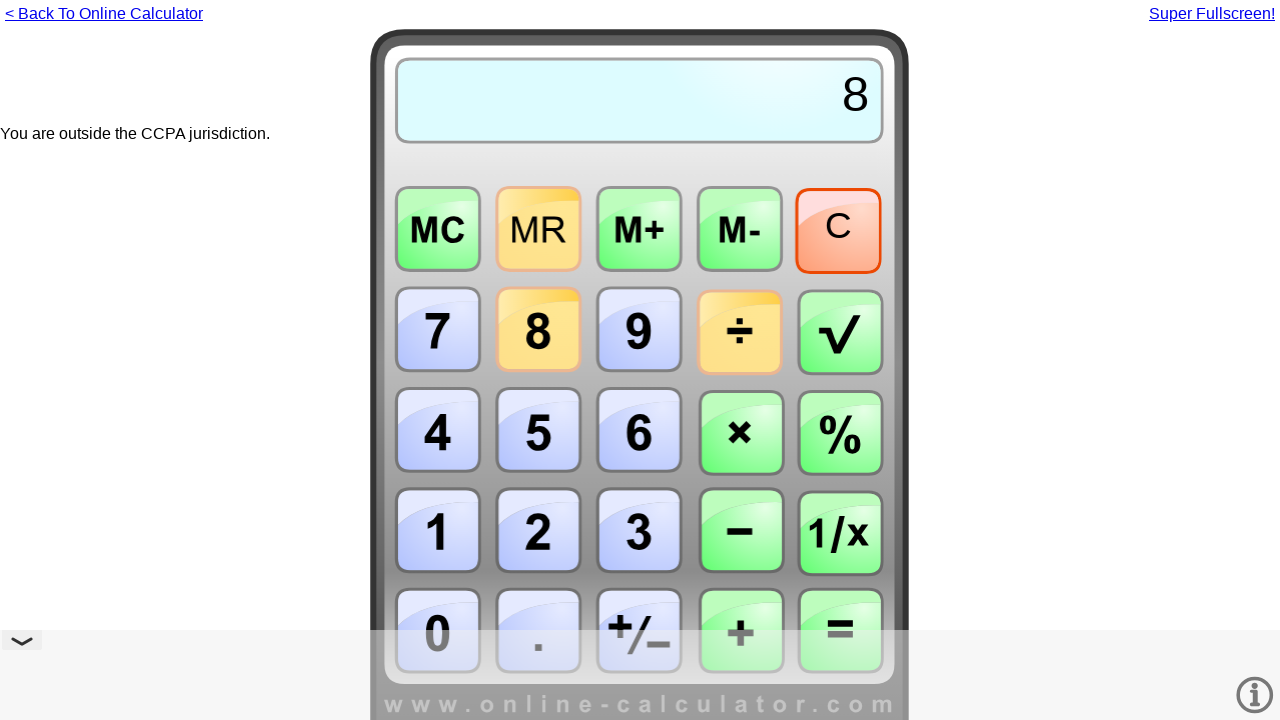

Clicked button 2 on calculator
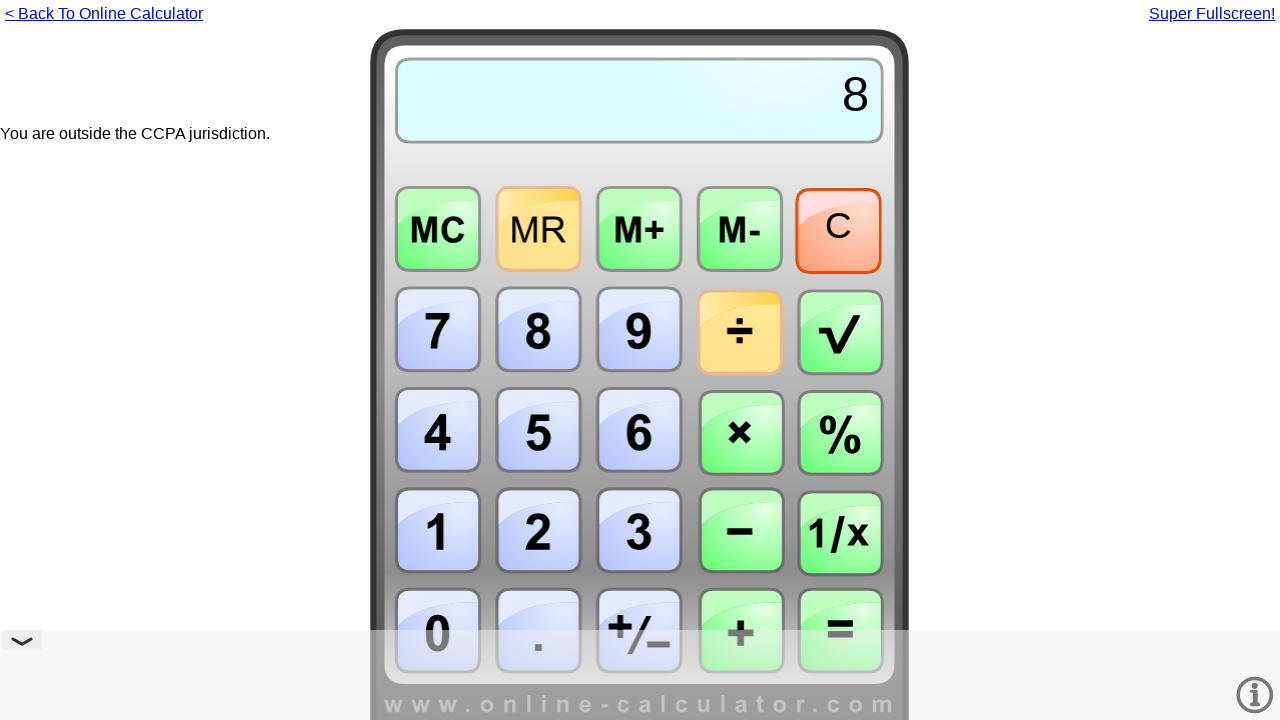

Clicked equals (=) button to calculate 8 / 2
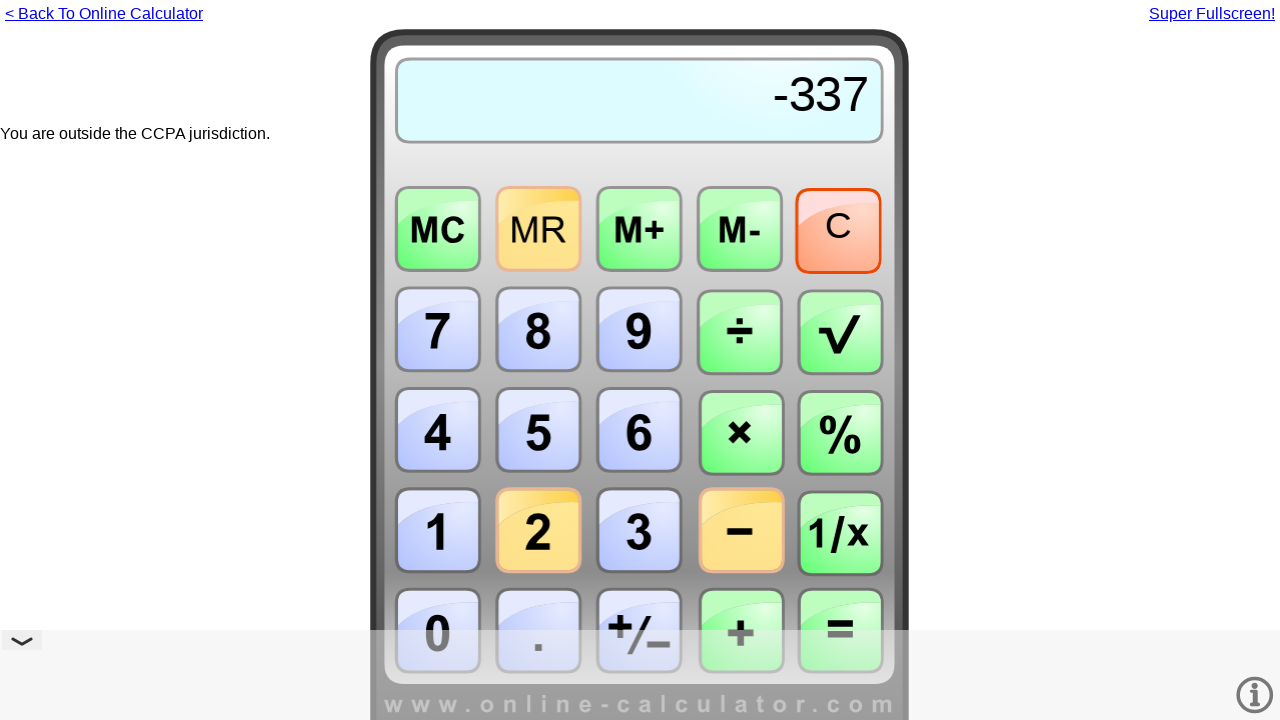

Waited 1000ms to observe final result
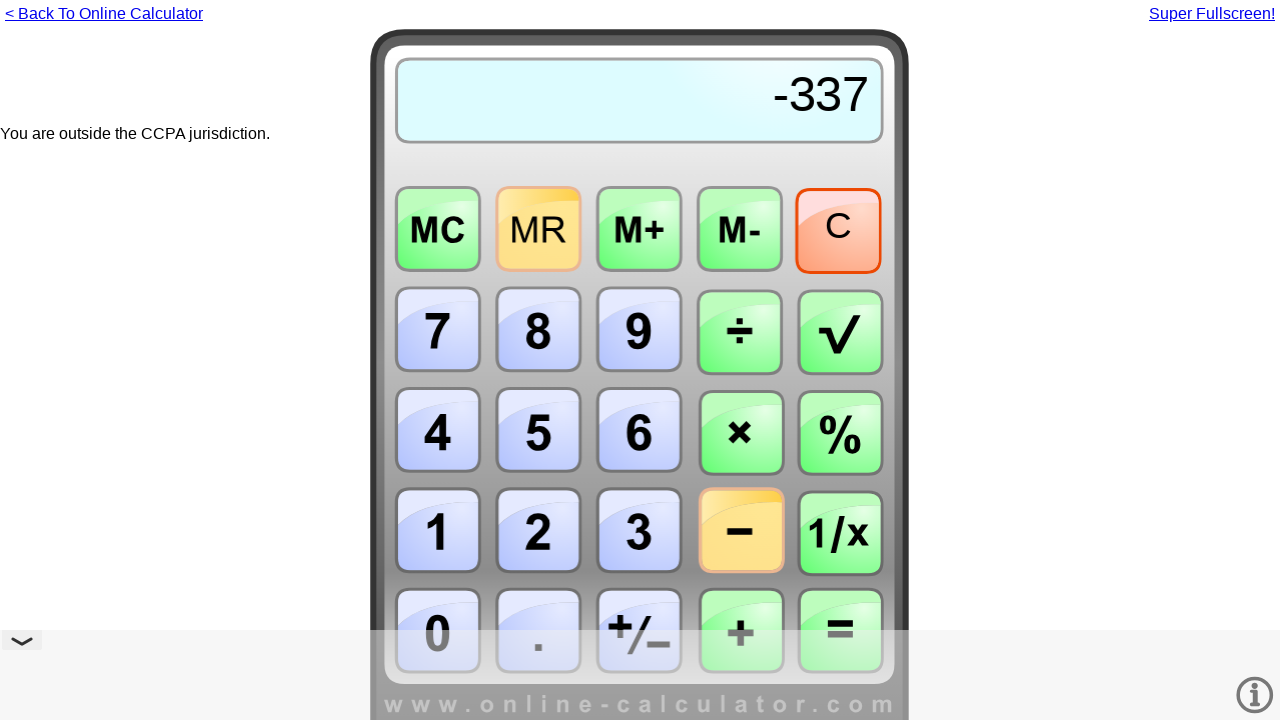

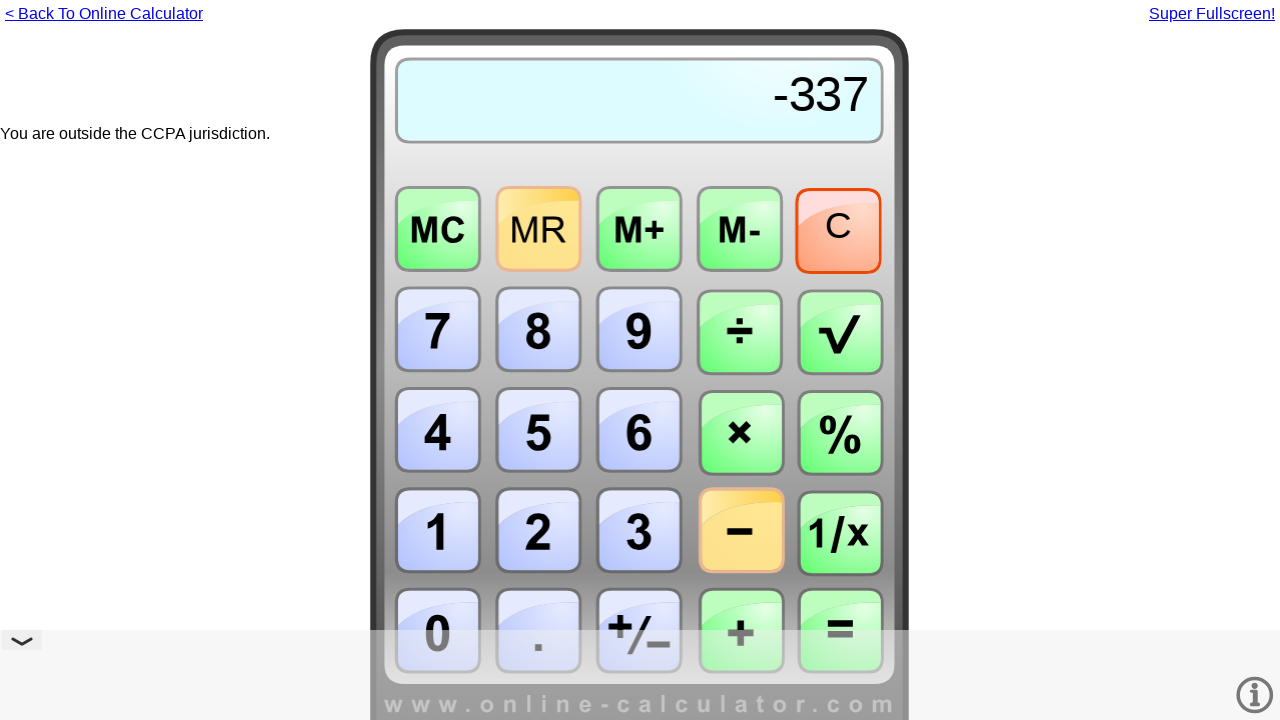